Solves a simple math problem by reading two numbers from the page, calculating their sum, and selecting the result from a dropdown menu

Starting URL: http://suninjuly.github.io/selects1.html

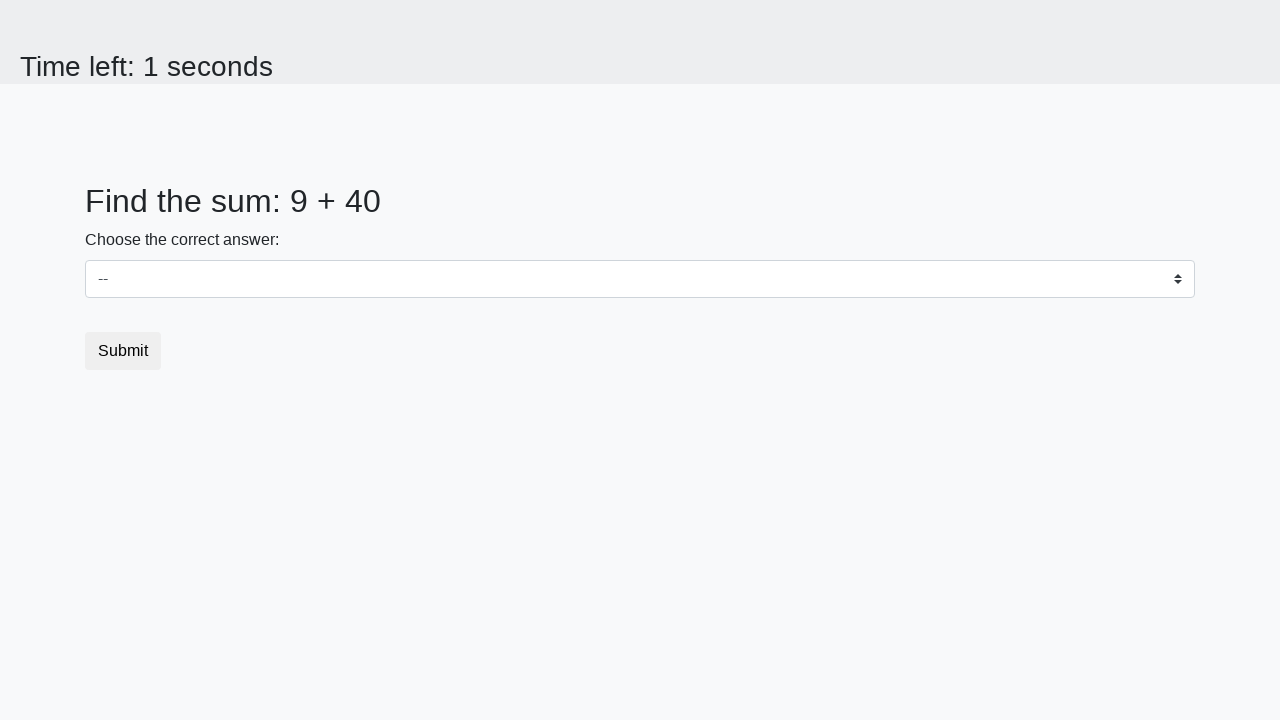

Located first number element (#num1)
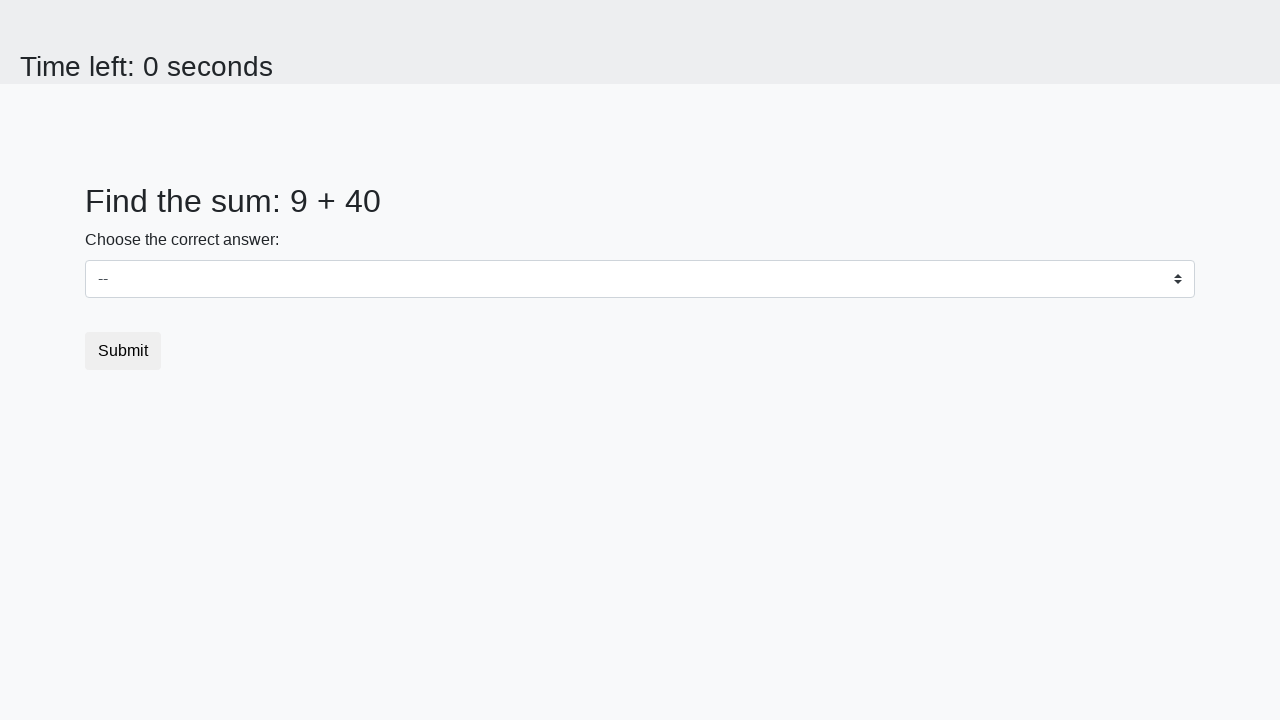

Retrieved first number: 9
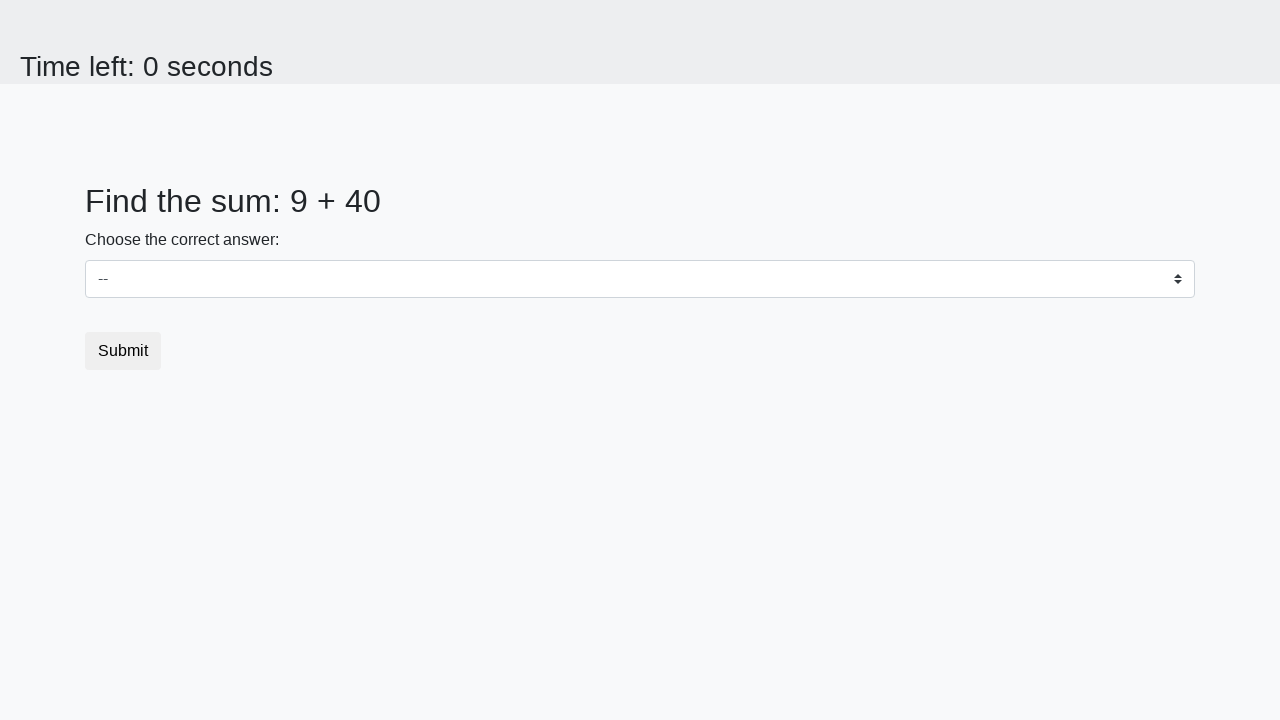

Located second number element (#num2)
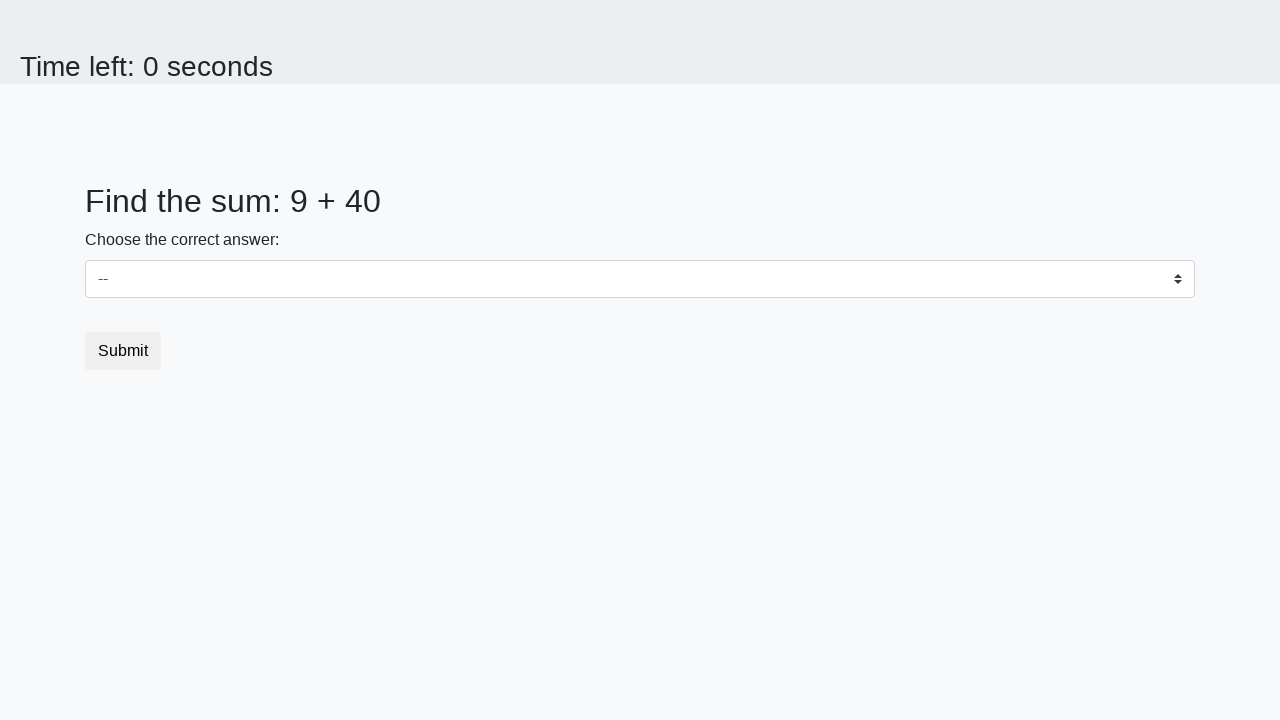

Retrieved second number: 40
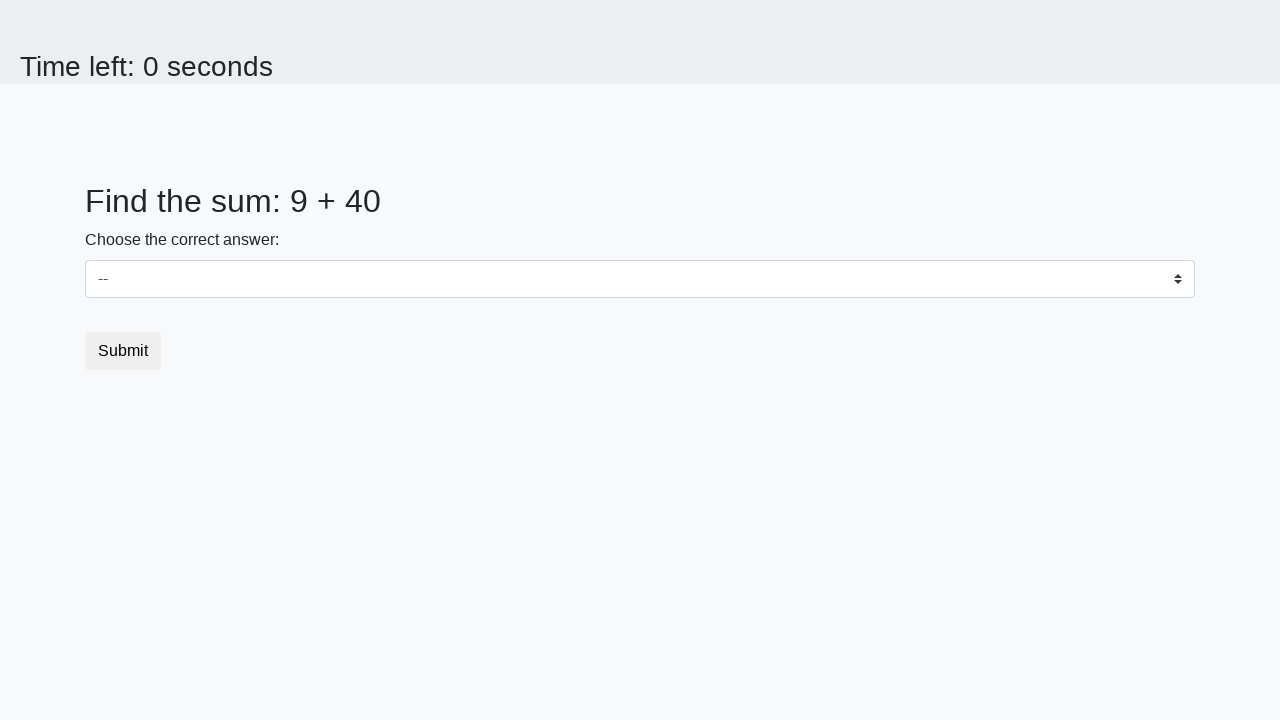

Calculated sum of 9 + 40 = 49
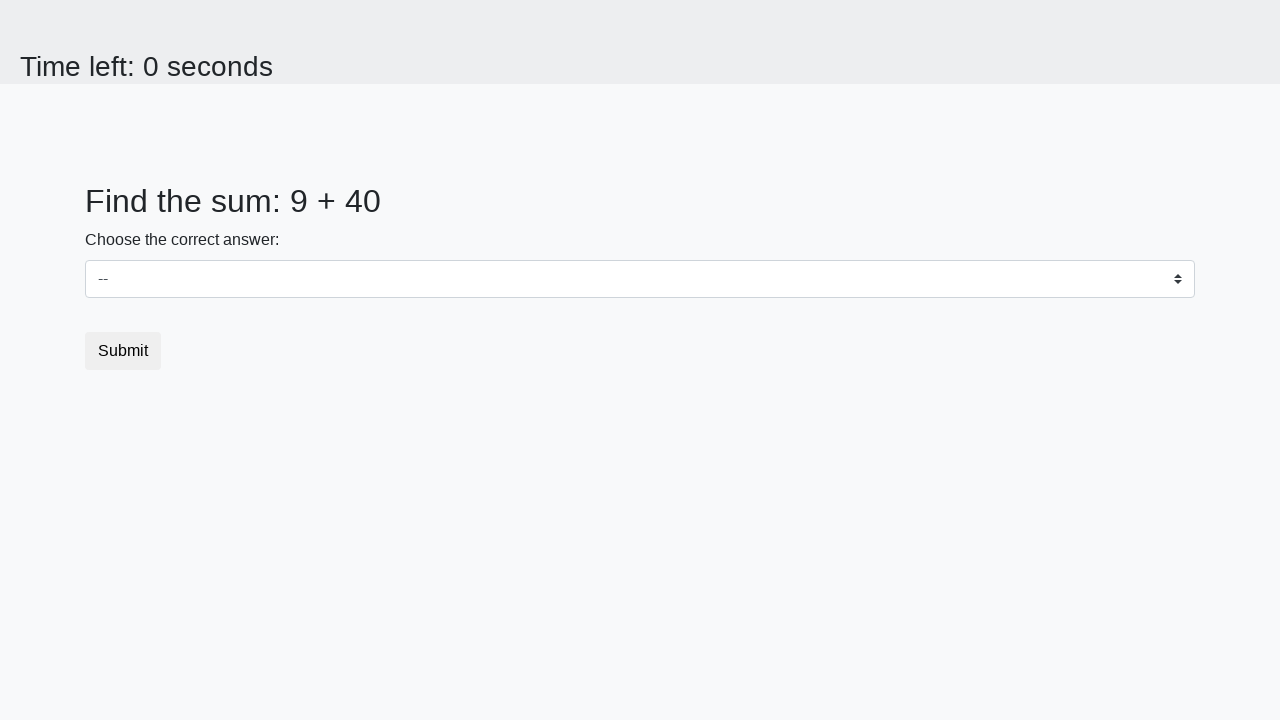

Selected sum value '49' from dropdown on select
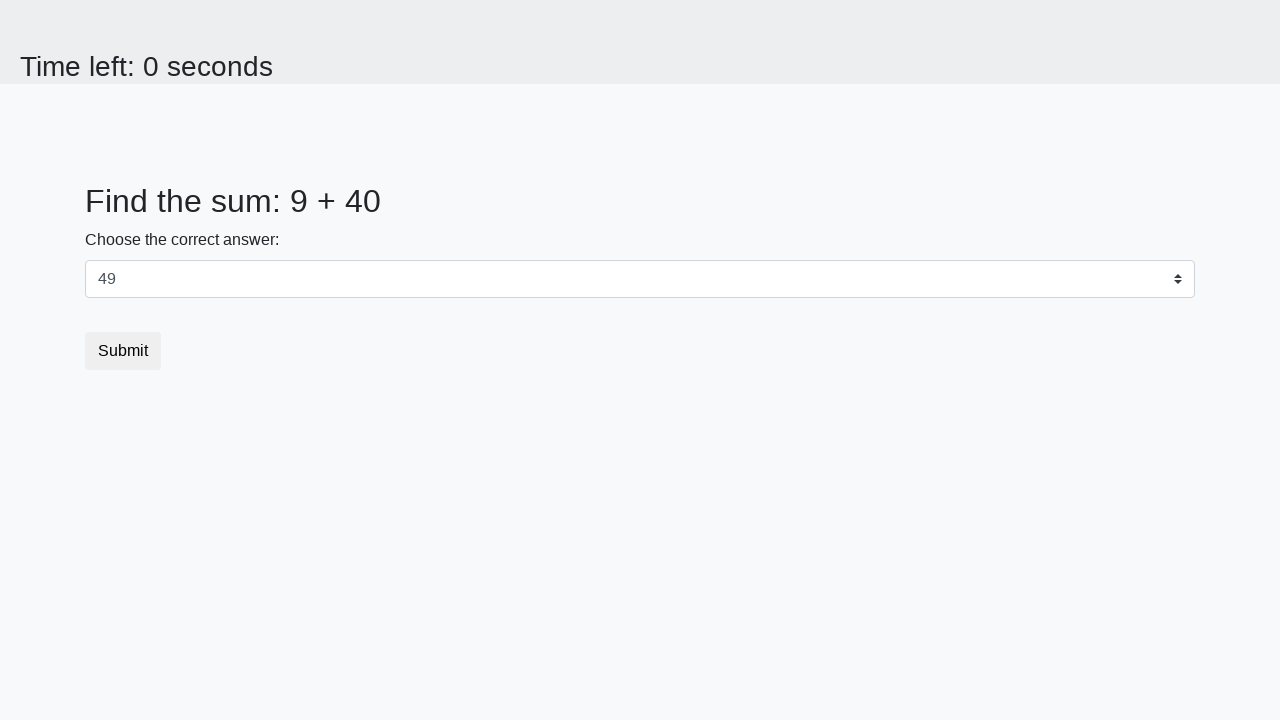

Clicked submit button to complete the math problem at (123, 351) on button[type='submit']
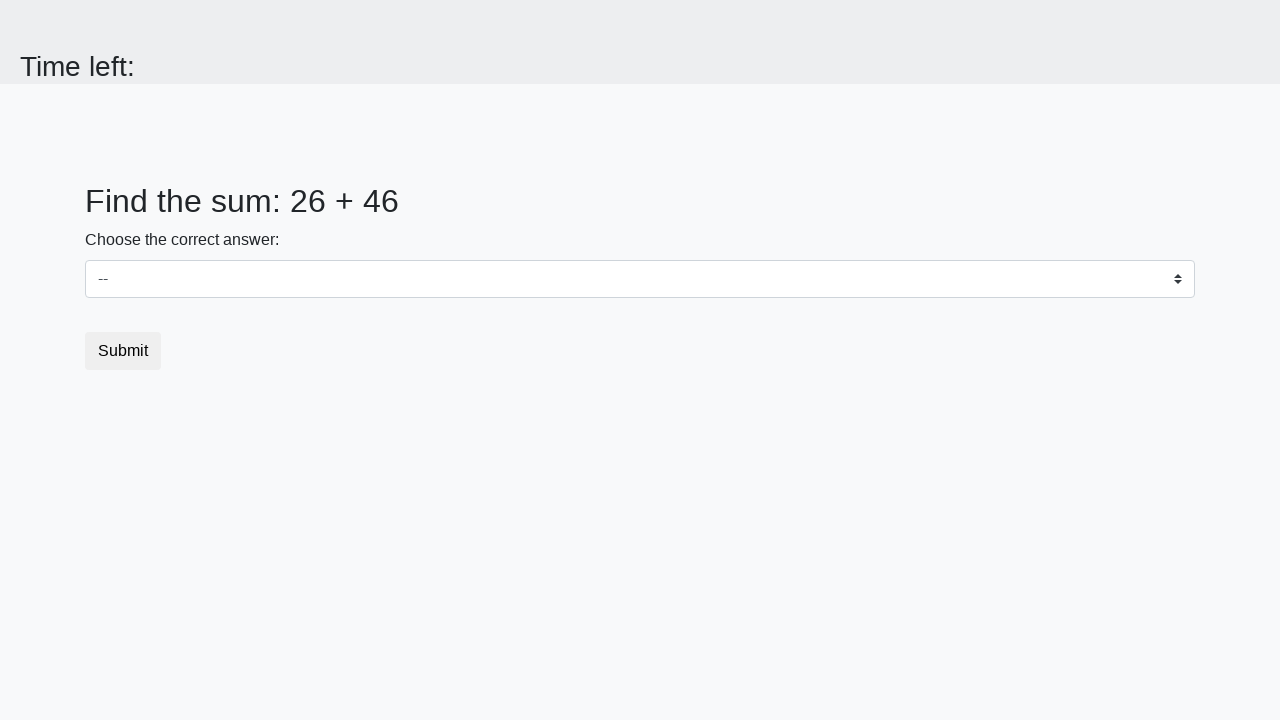

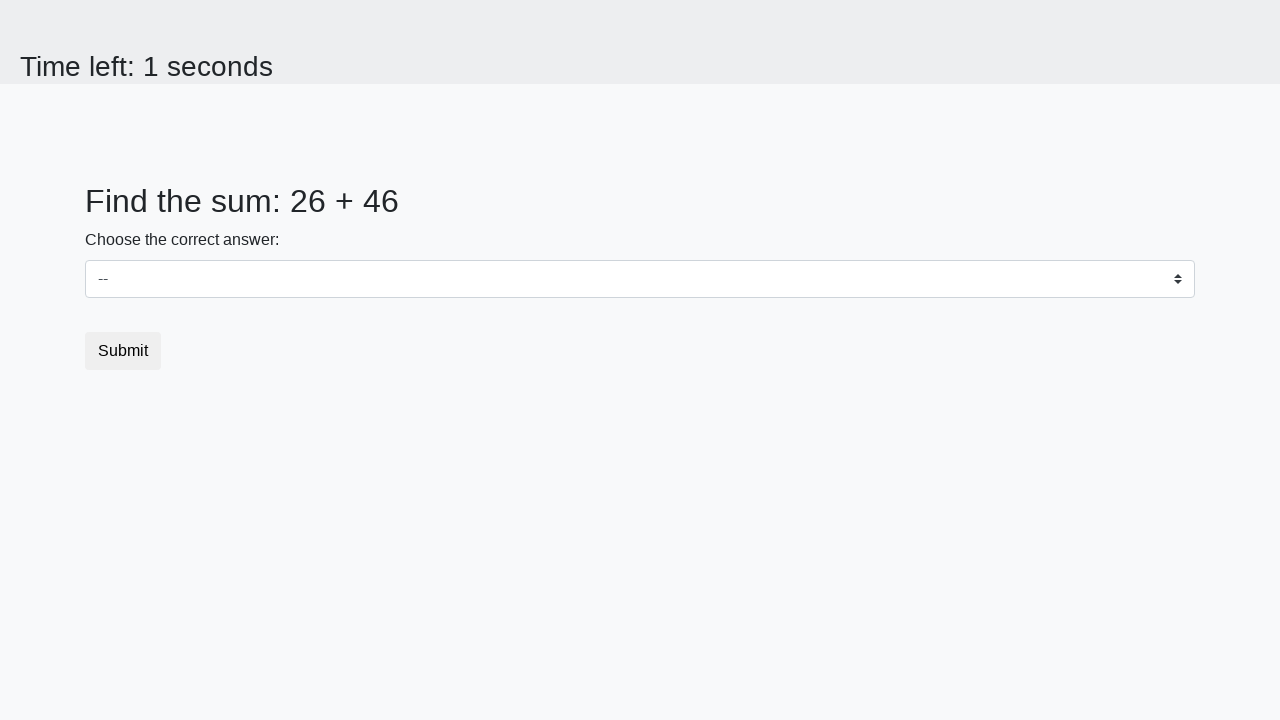